Navigates to the Royal Enfield India homepage and verifies the page loads successfully.

Starting URL: https://www.royalenfield.com/in/en/home/

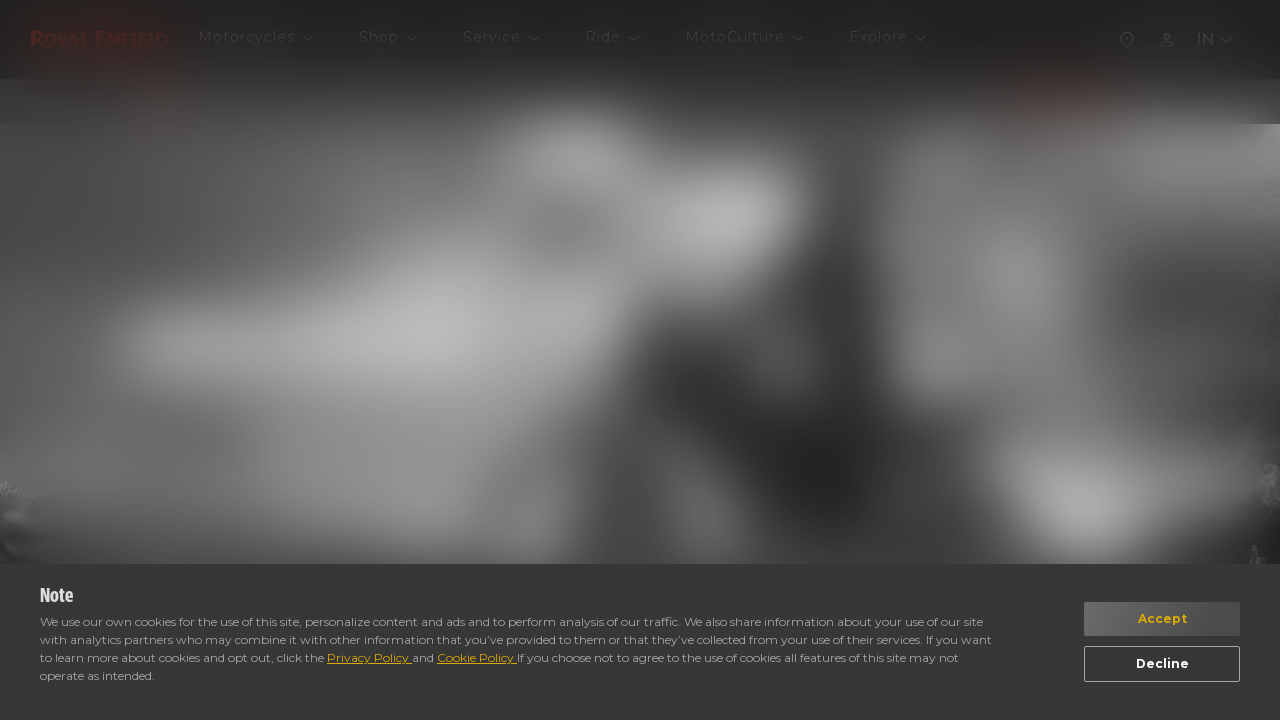

Navigated to Royal Enfield India homepage
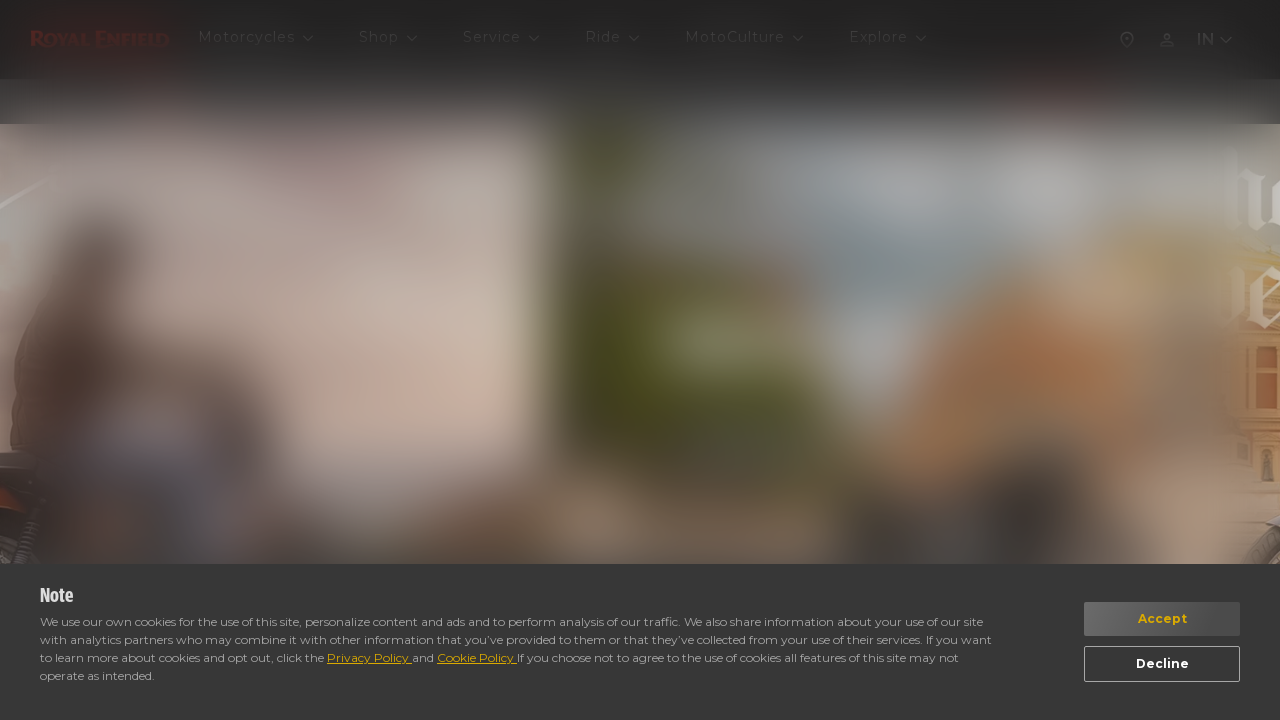

Page DOM content fully loaded
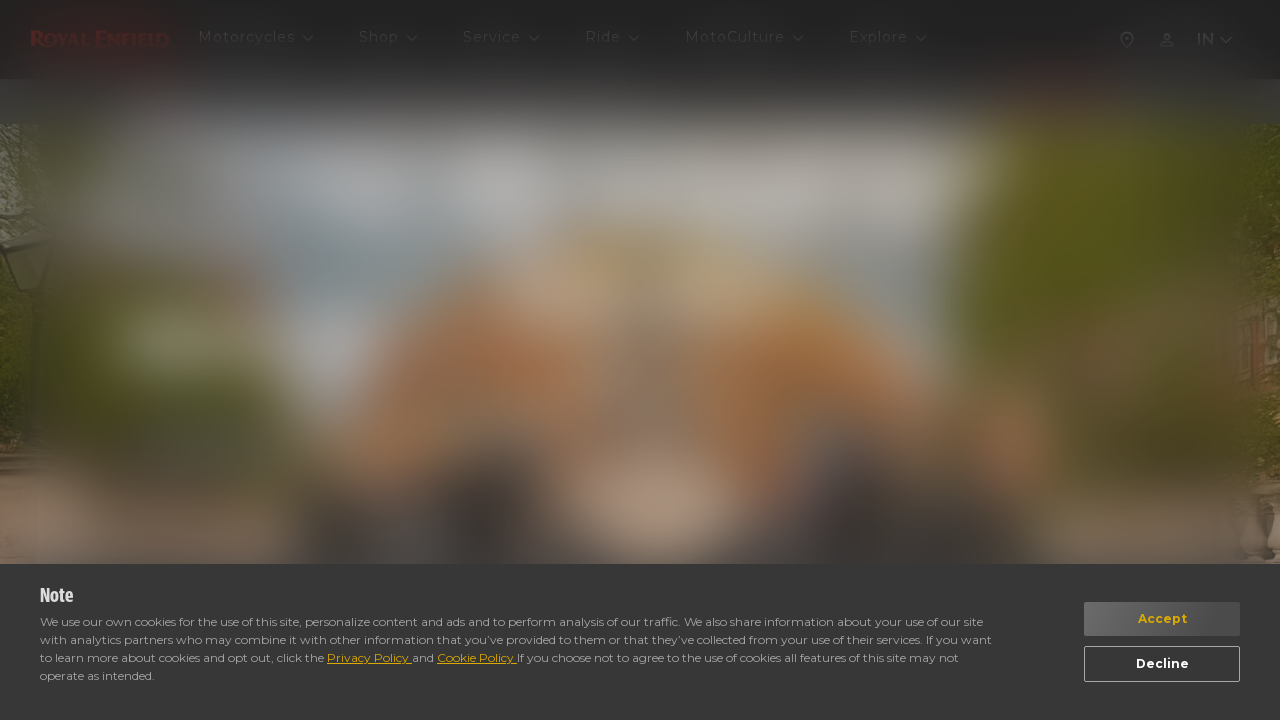

Body element is visible, confirming page loaded successfully
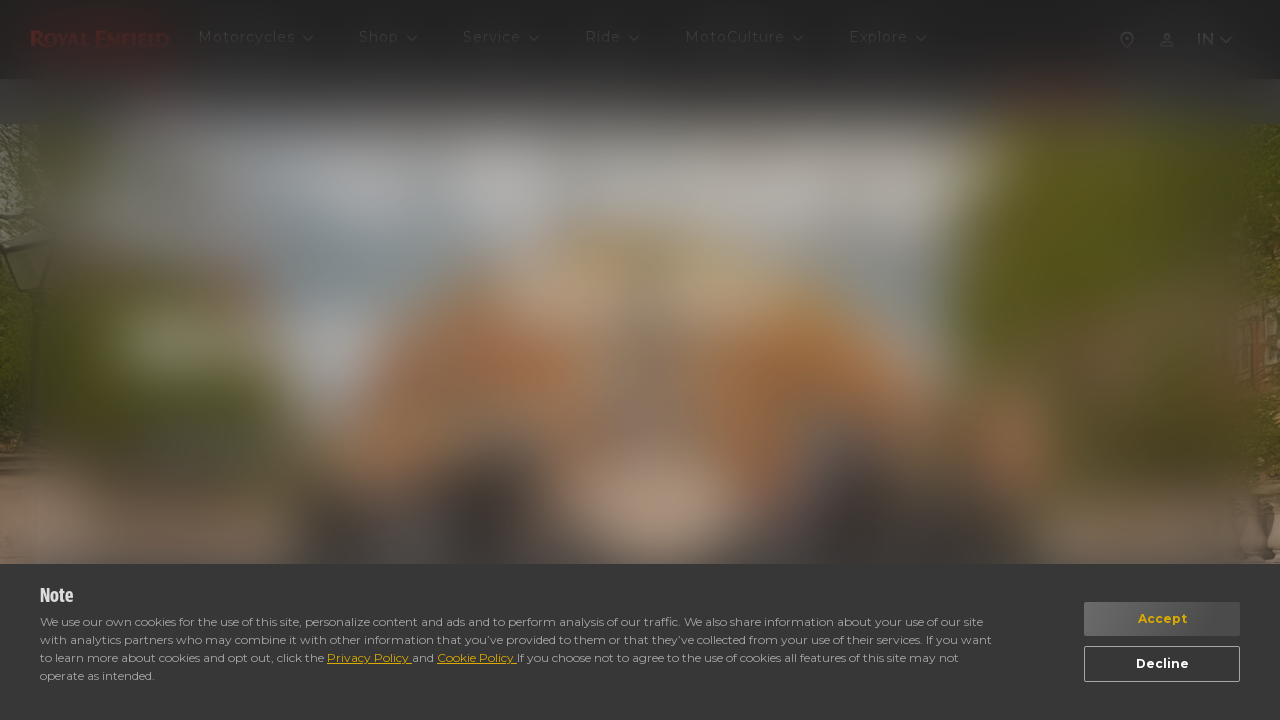

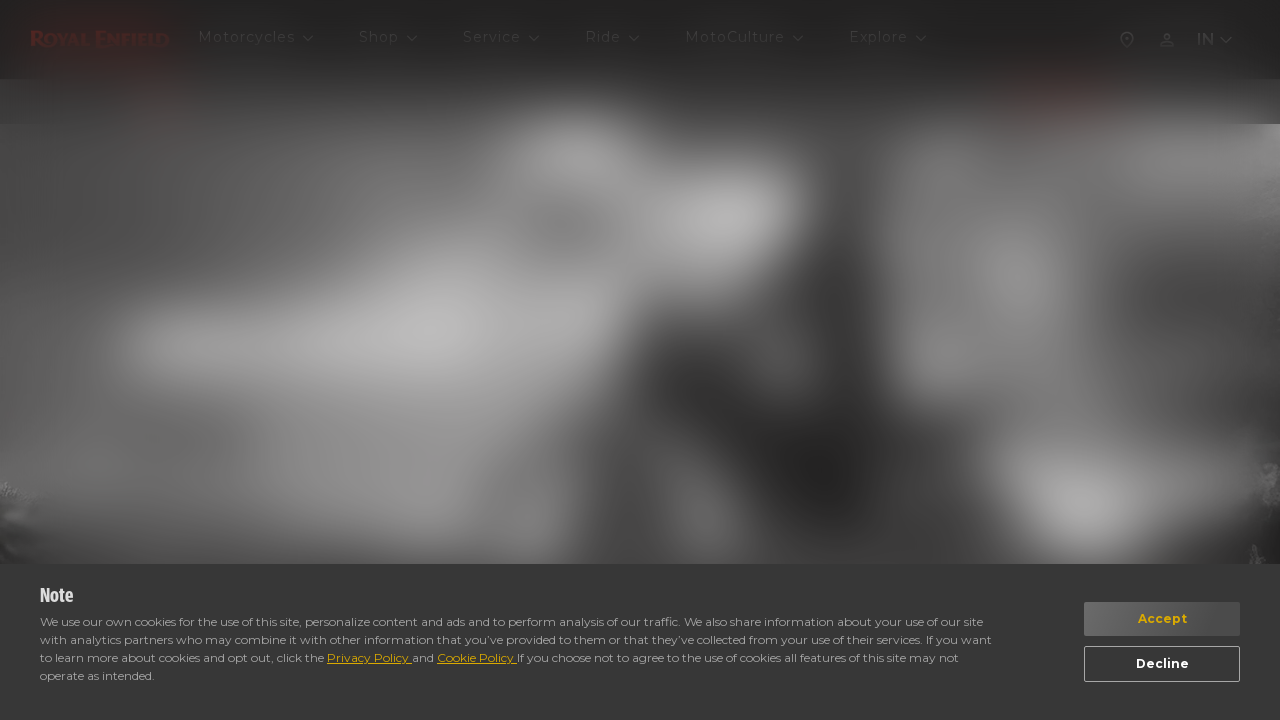